Searches for "html" on W3Schools website and waits for search results to load in the sidenav

Starting URL: https://www.w3schools.com

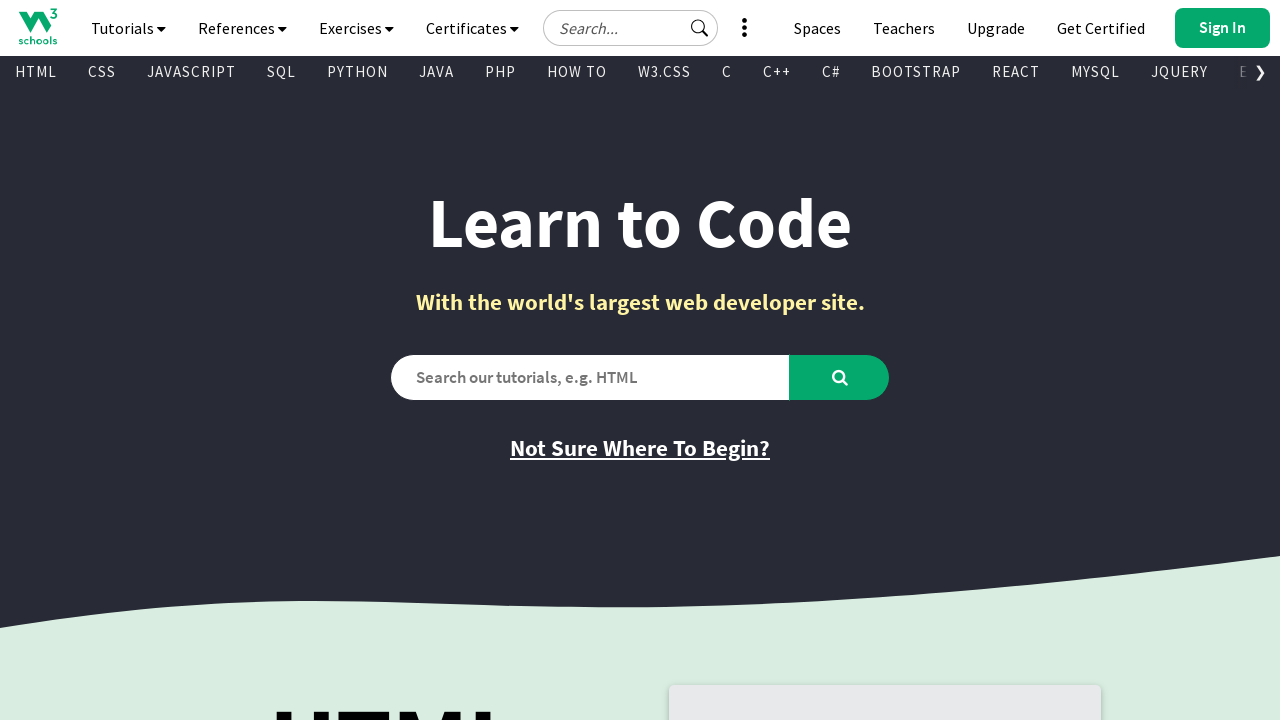

Filled search box with 'html' on #search2
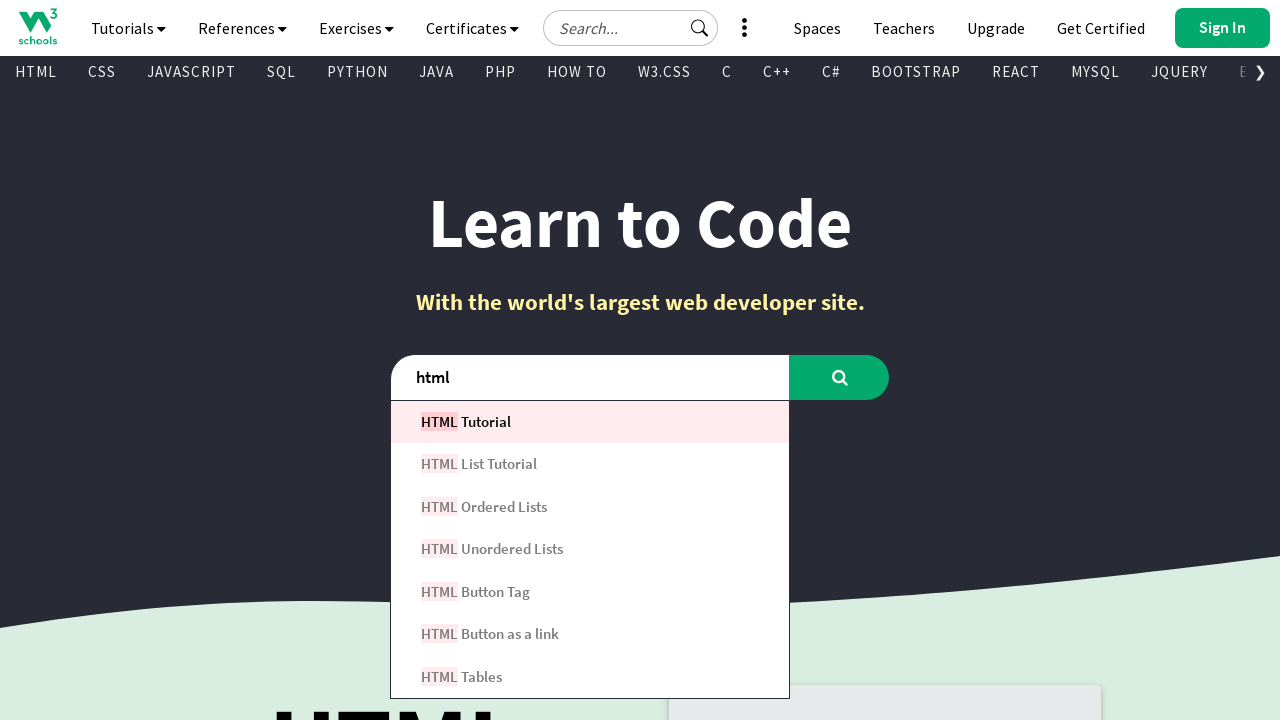

Pressed Enter to submit search on #search2
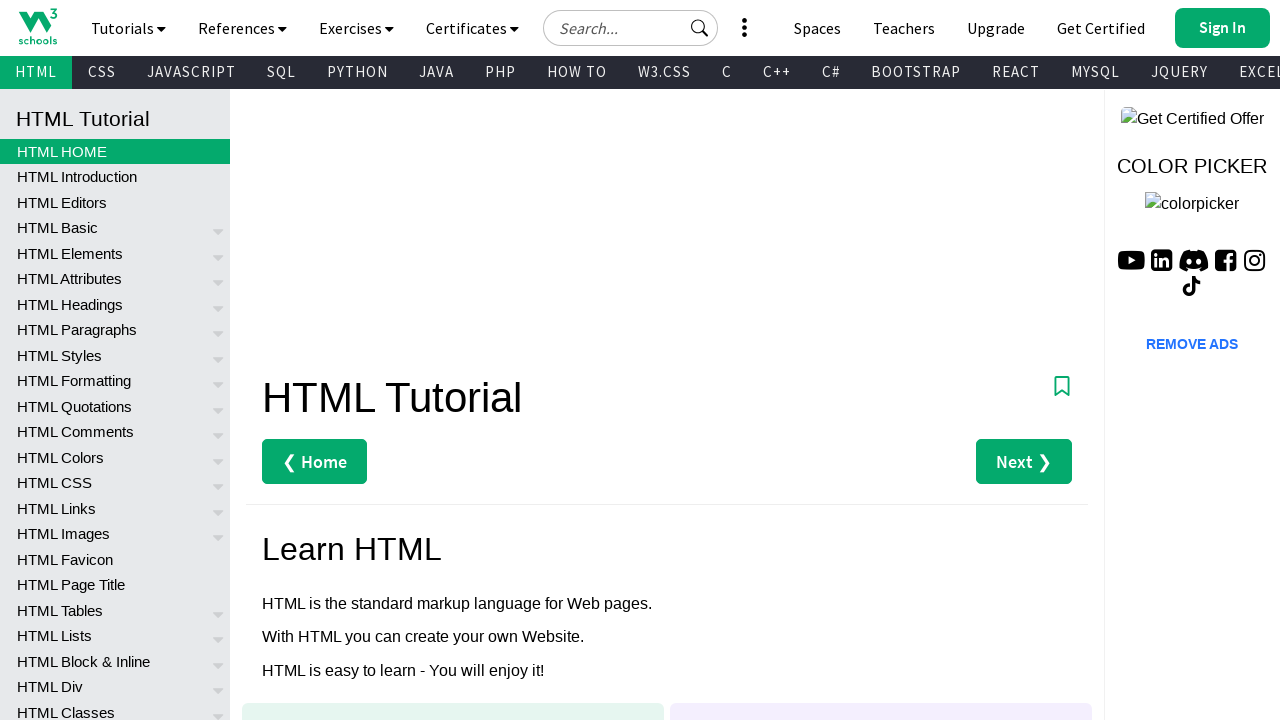

Sidenav appeared with search results
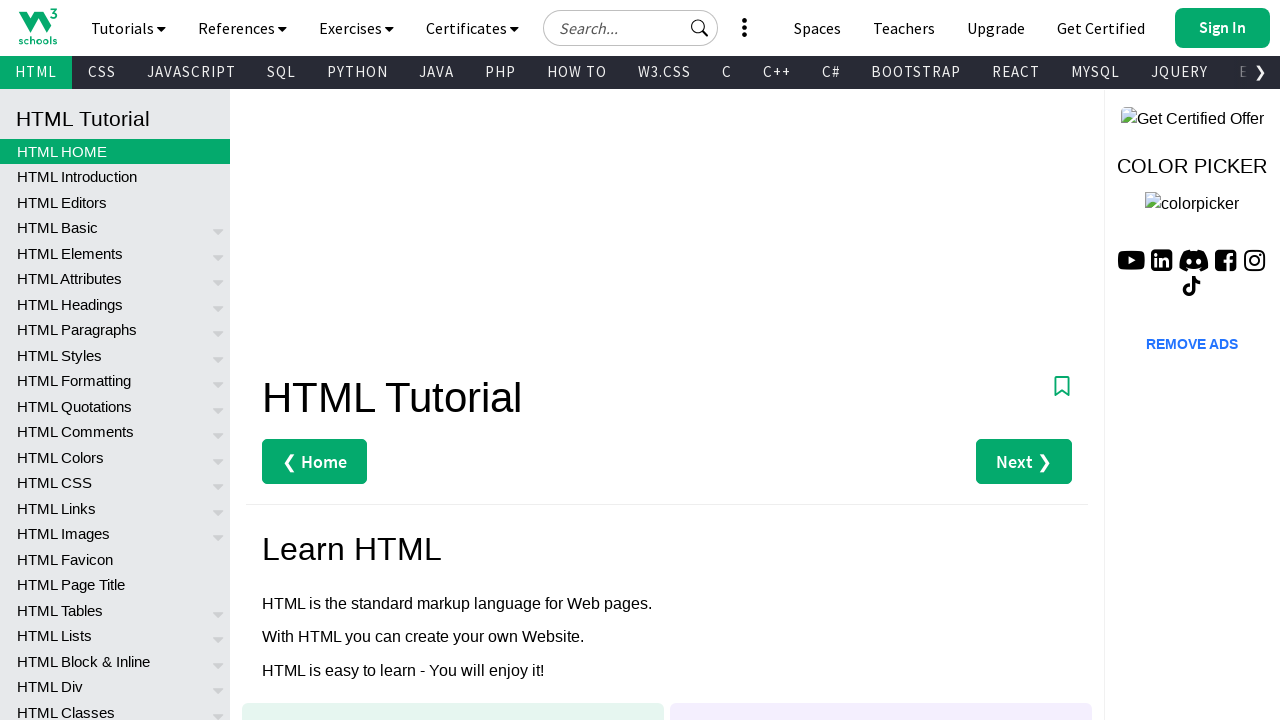

Search result links loaded in sidenav
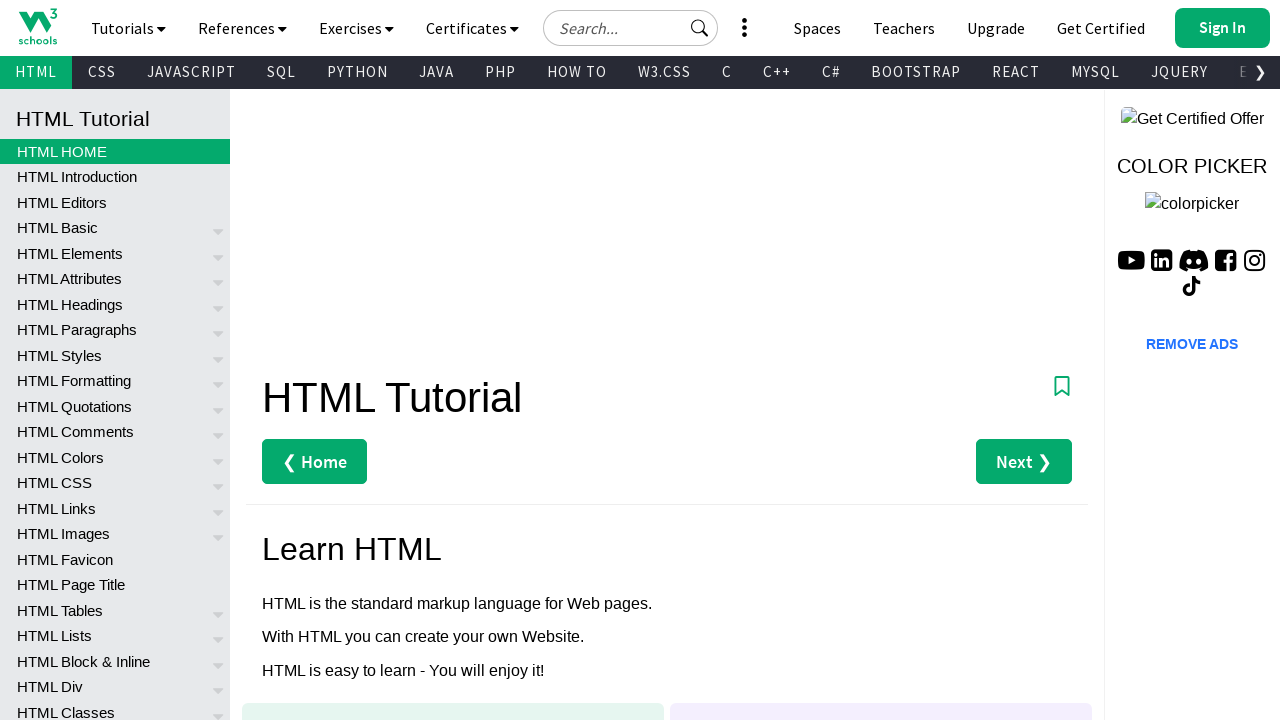

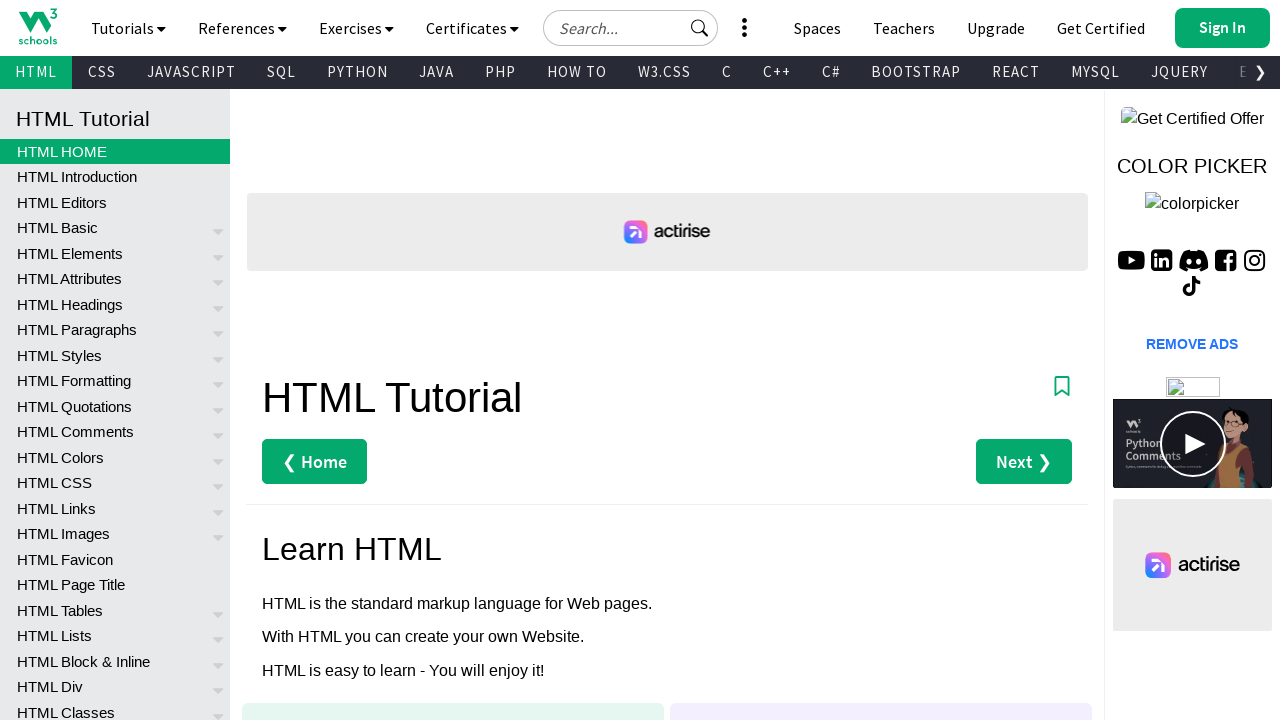